Tests search functionality using AND operator by searching for "COVID and SYMPTOMS"

Starting URL: https://icite.od.nih.gov/covid19/search/

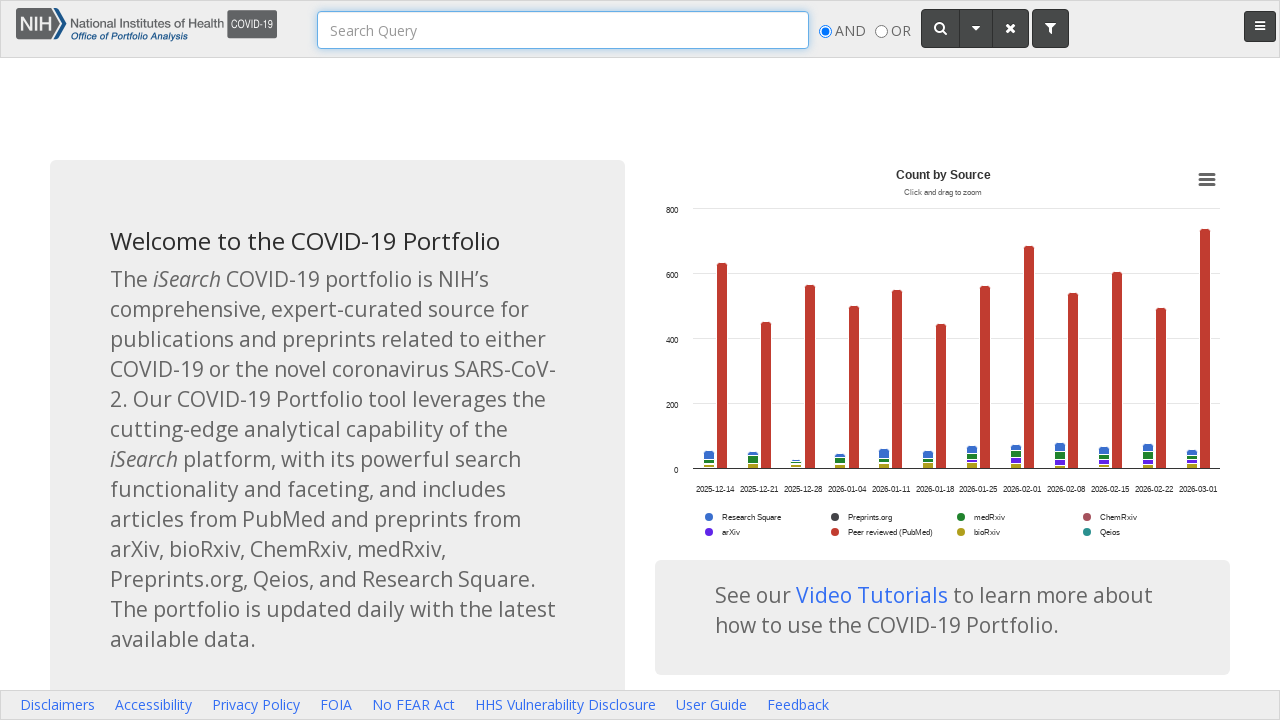

Search box became visible
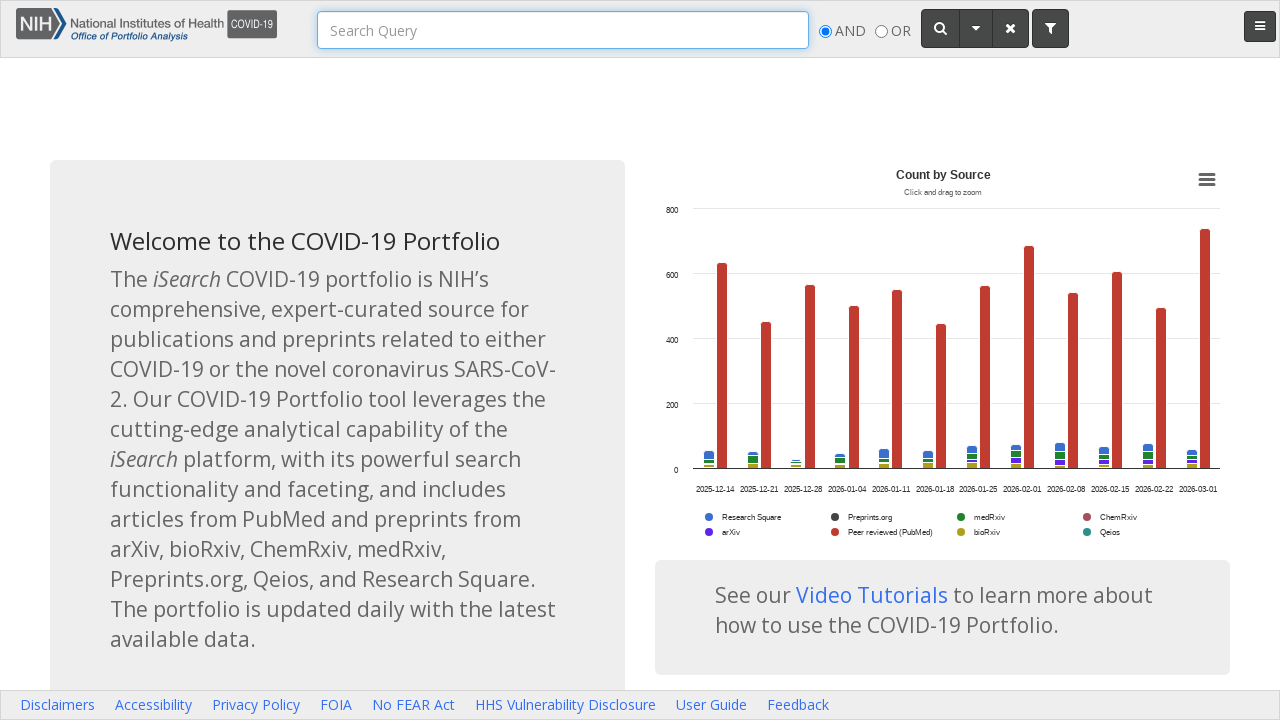

Clicked the search box at (563, 30) on #searchBox
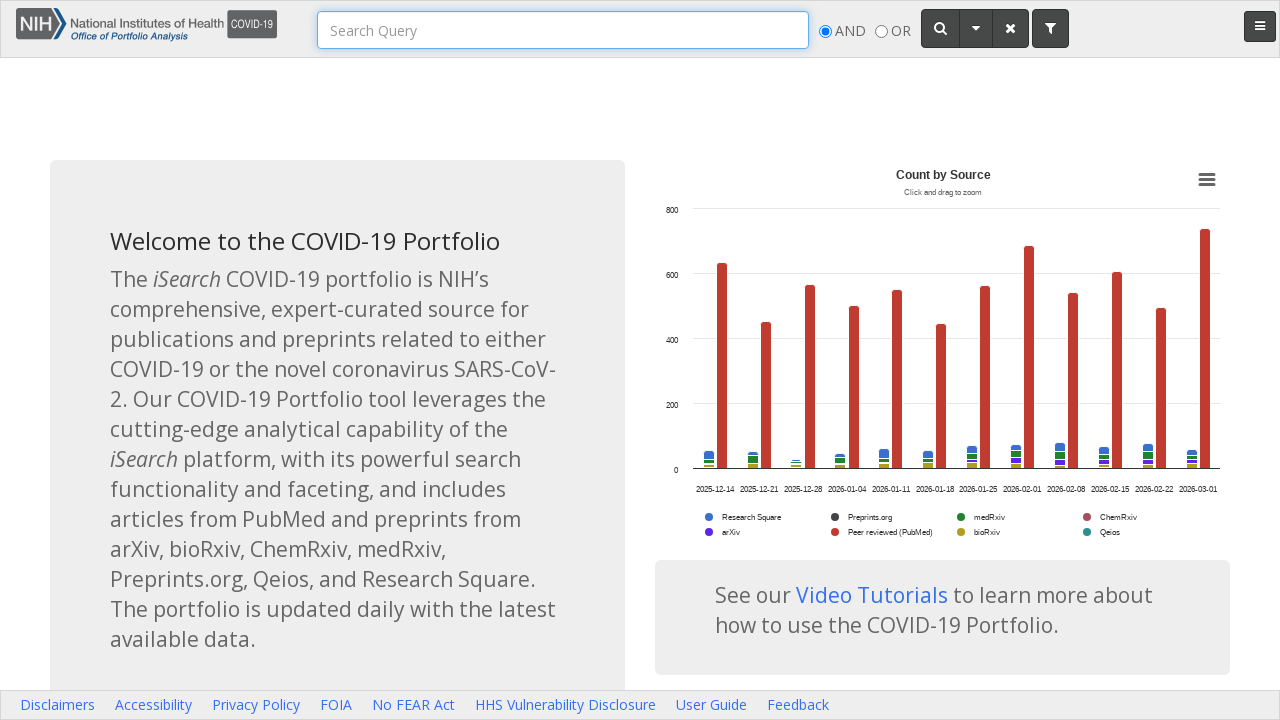

Entered search term 'COVID and SYMPTOMS' using AND operator on #searchBox
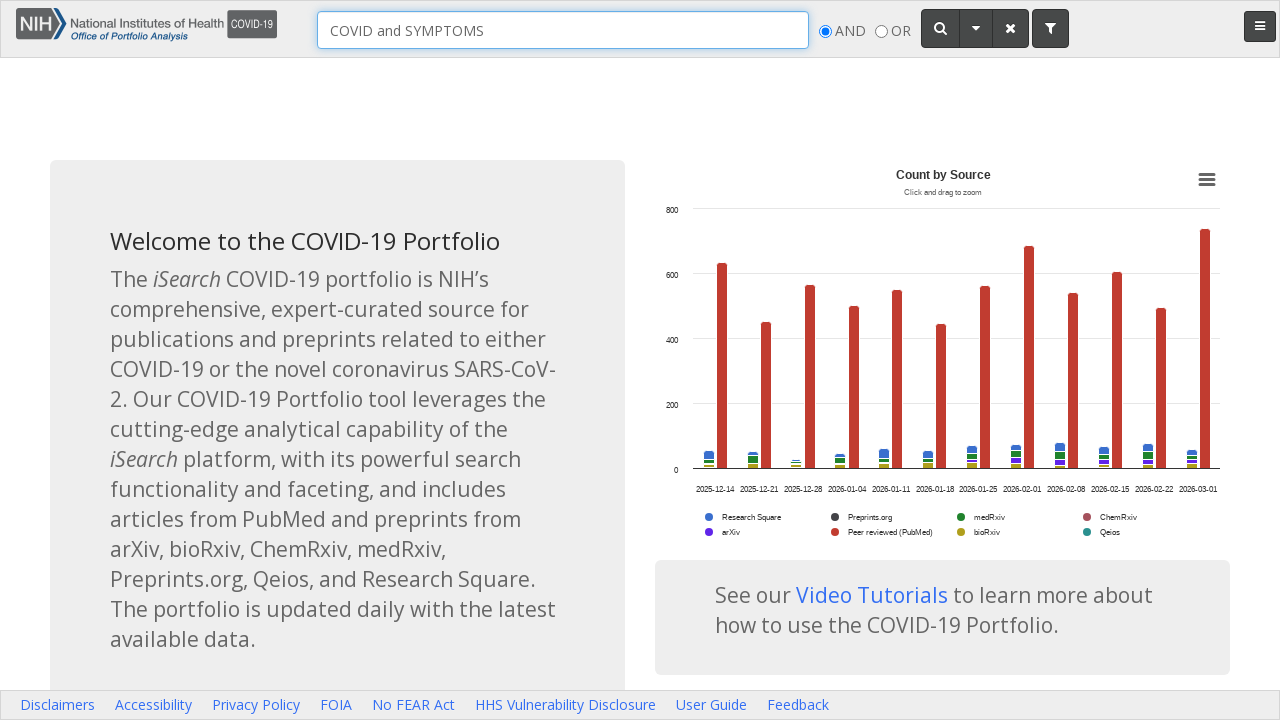

Clicked the search button to execute search at (940, 28) on #searchButton
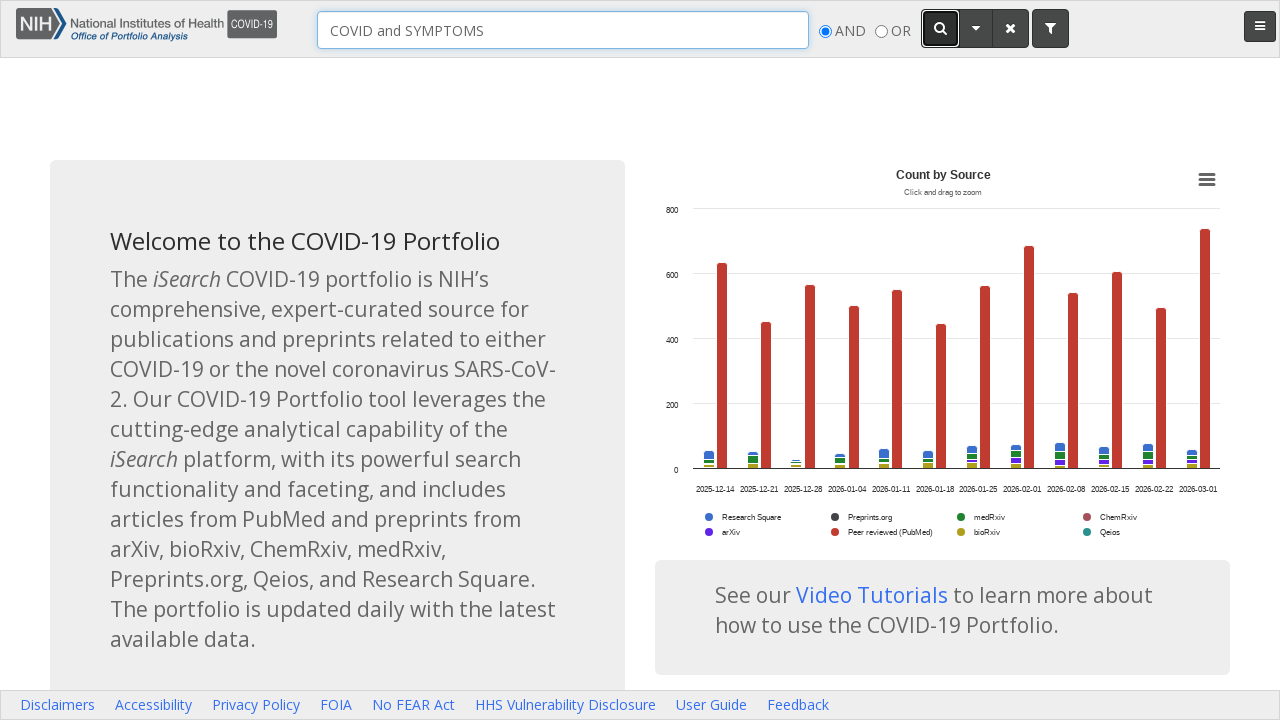

Waited for search results to load
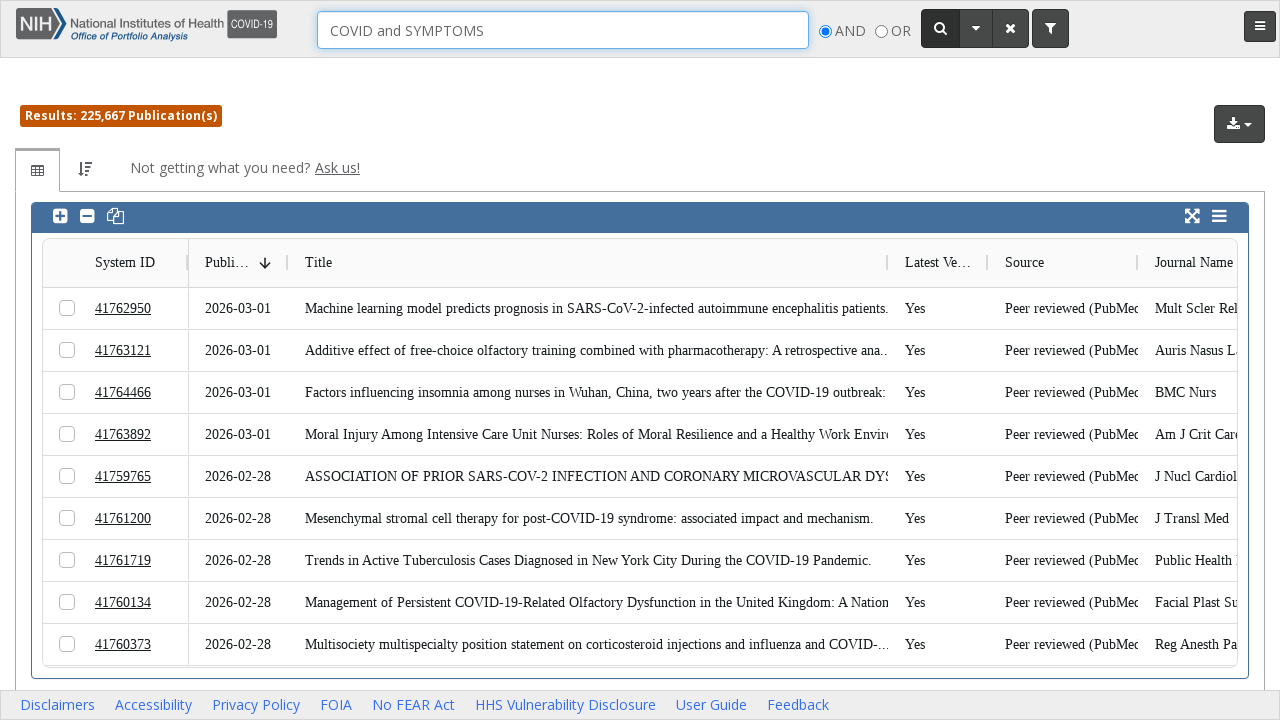

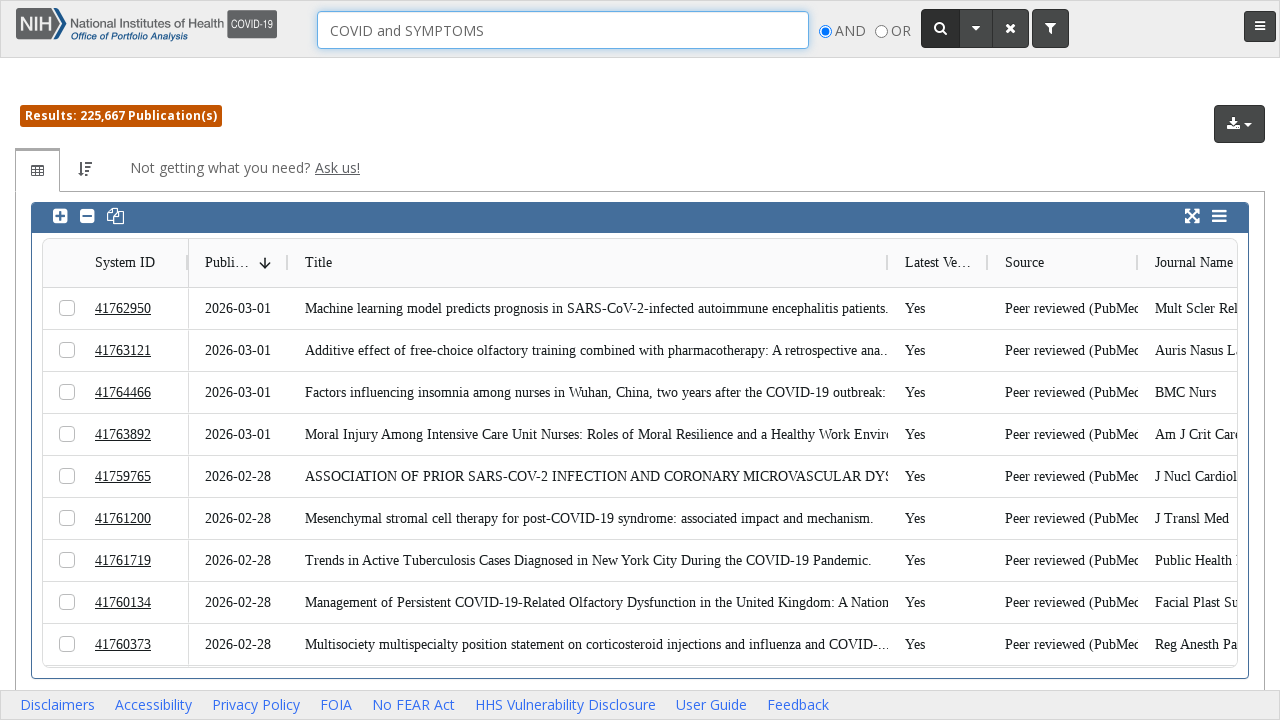